Navigates to Browse Languages then back to Start page and verifies the welcome heading is displayed

Starting URL: http://www.99-bottles-of-beer.net/

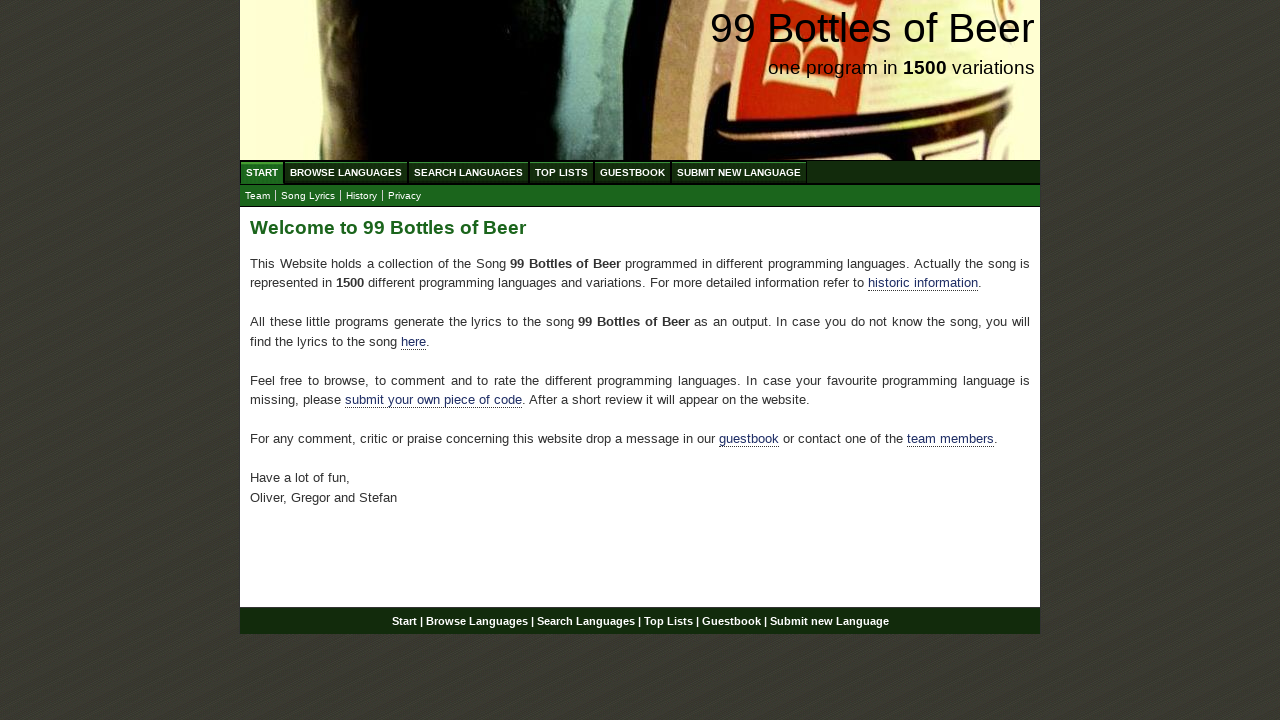

Clicked on Browse Languages menu at (346, 172) on xpath=//body/div[@id='wrap']/div[@id='navigation']/ul[@id='menu']/li/a[@href='/a
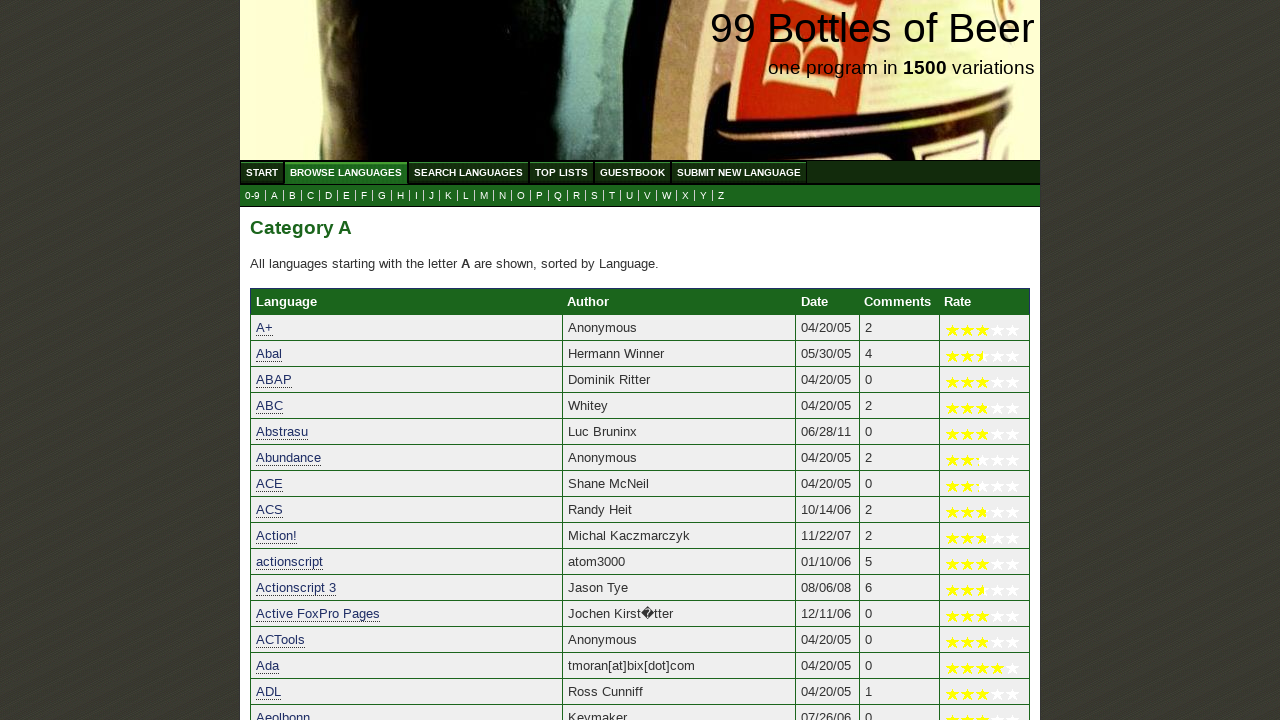

Clicked on Start menu to navigate back home at (262, 172) on xpath=//body/div[@id='wrap']/div[@id='navigation']/ul[@id='menu']/li/a[@href='/'
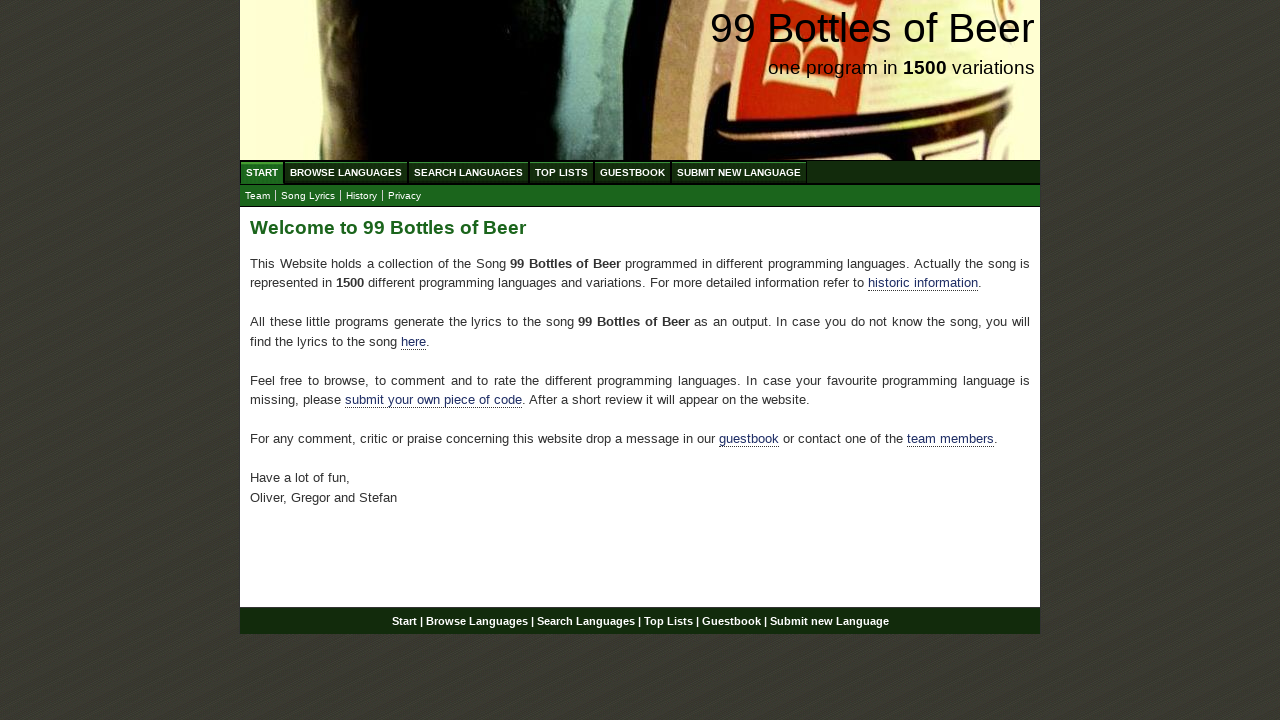

Welcome heading is displayed on Start page
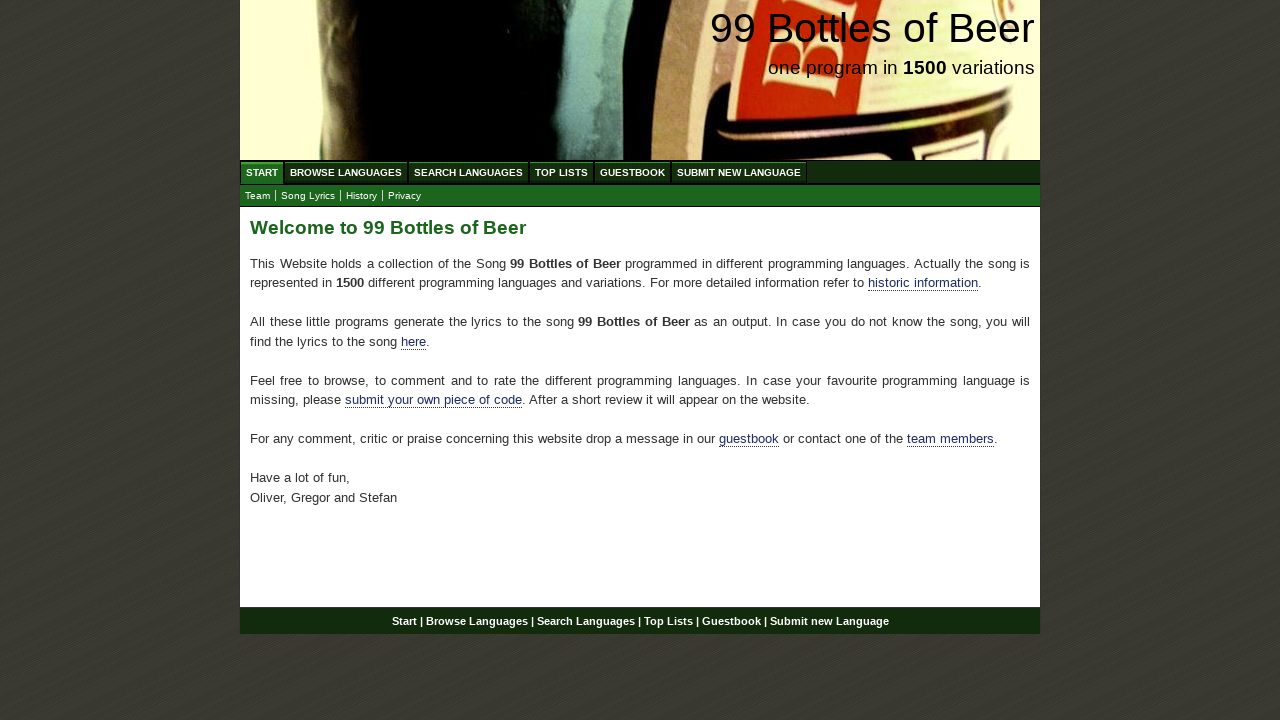

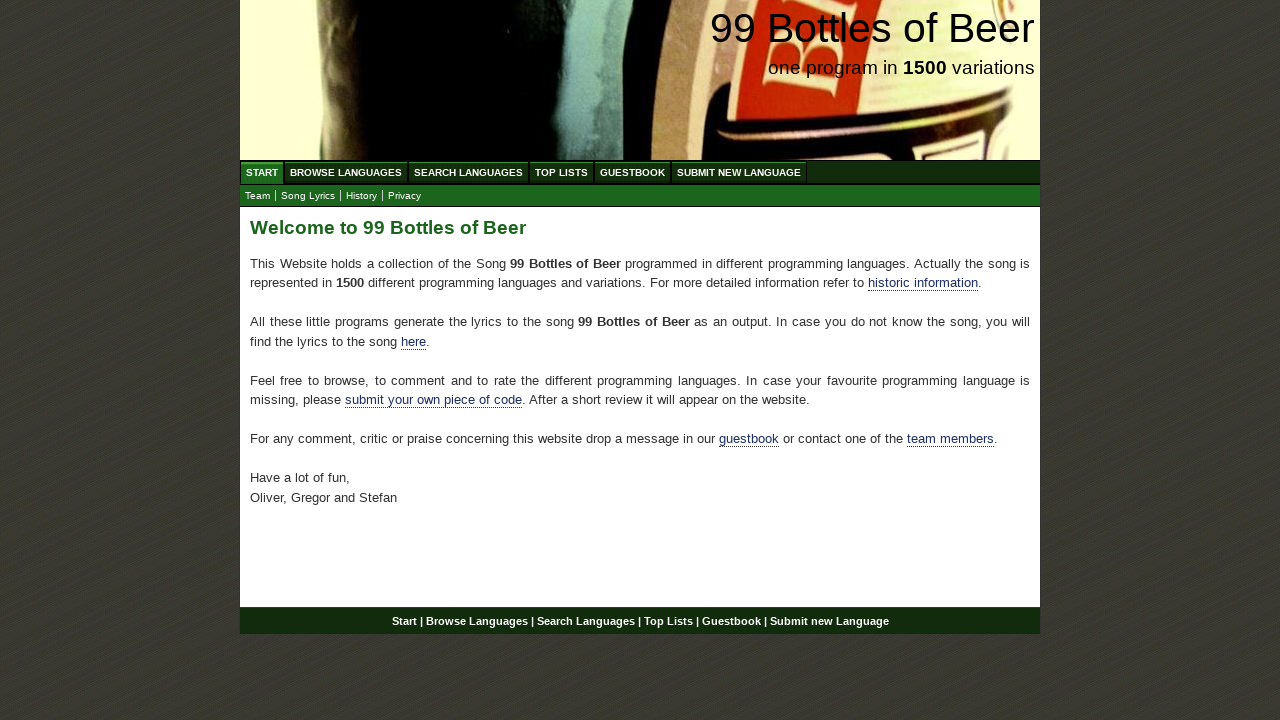